Tests checkbox functionality by clicking to select and deselect a checkbox, and counts the number of checkboxes on the page

Starting URL: https://rahulshettyacademy.com/AutomationPractice/

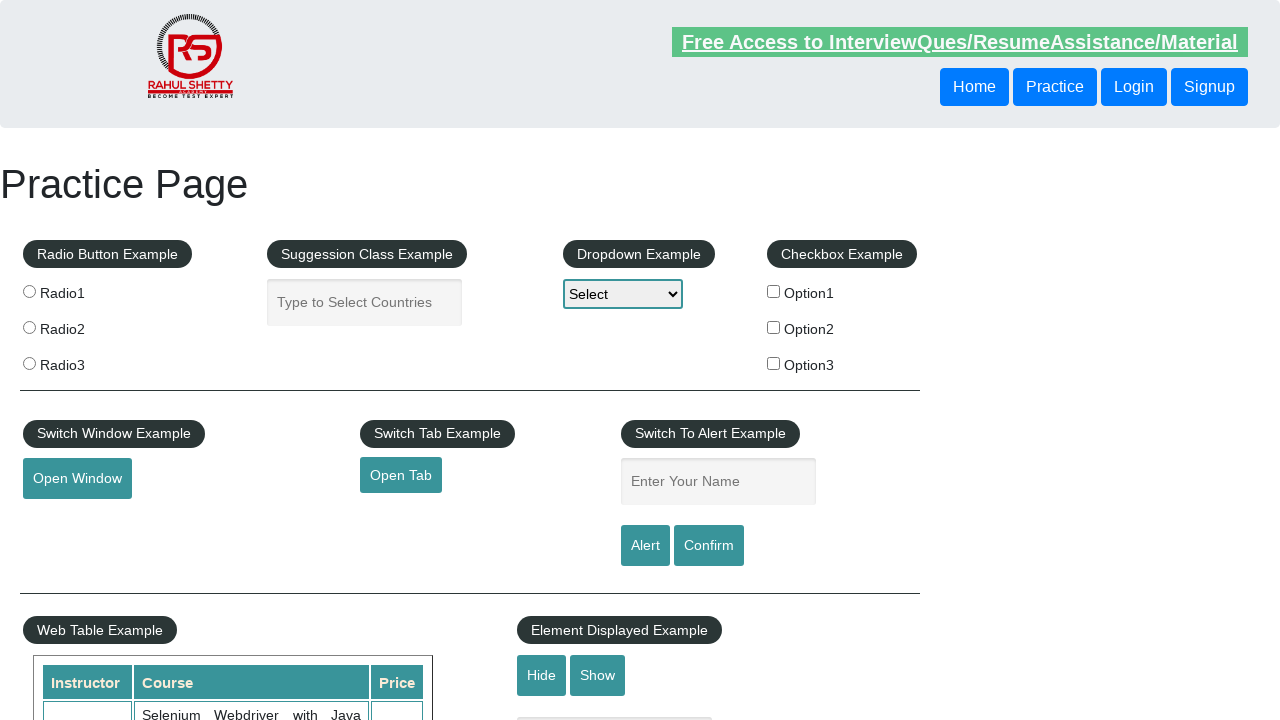

Clicked checkbox with value 'option1' to select it at (774, 291) on input[value='option1']
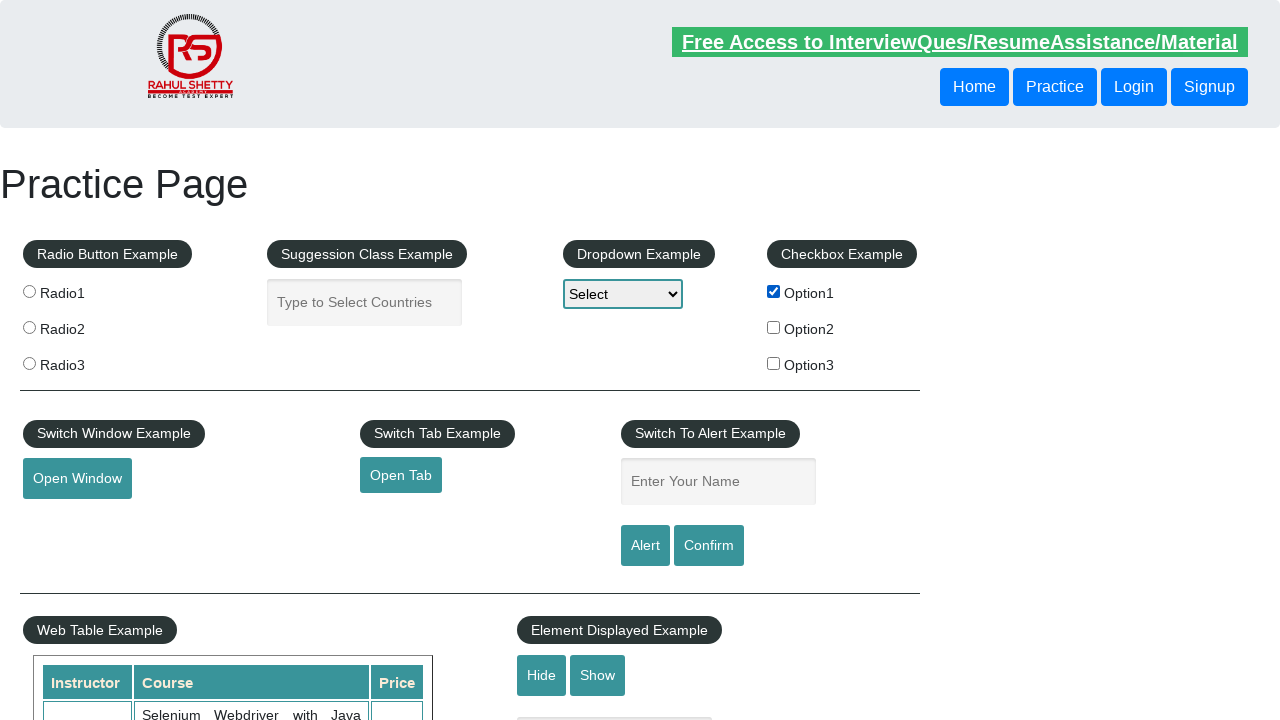

Verified that checkbox 'option1' is selected
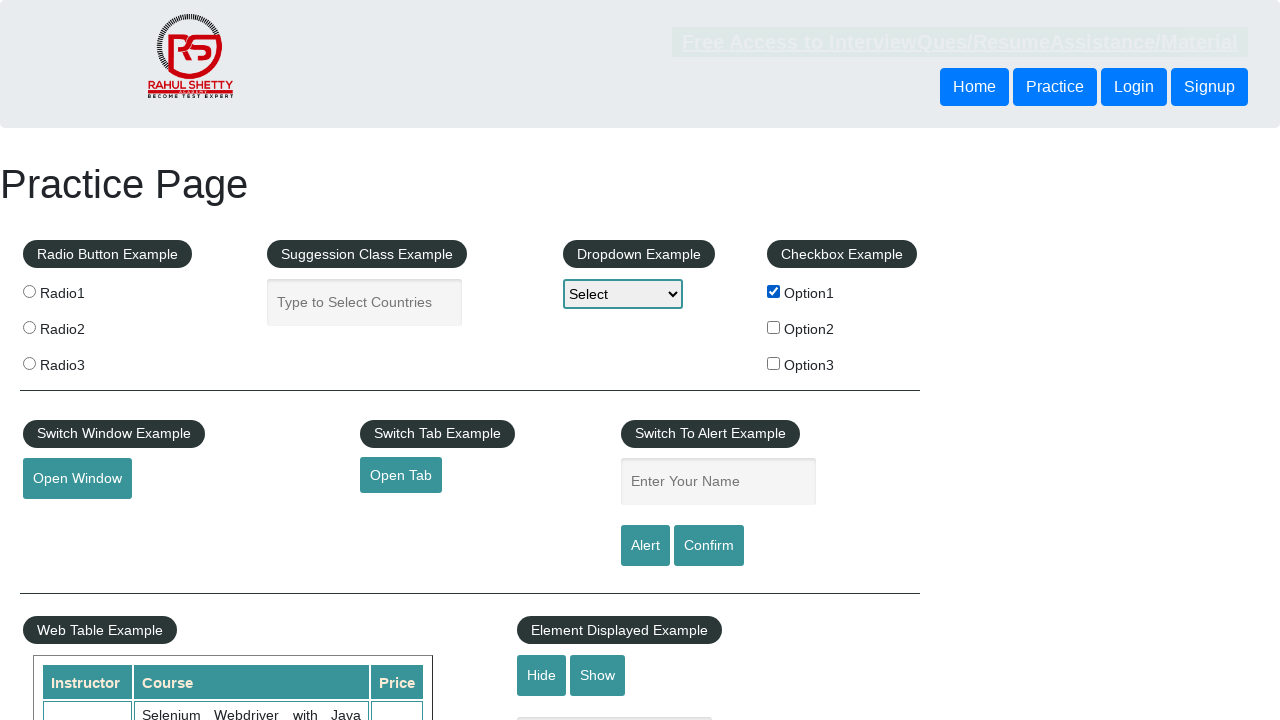

Clicked checkbox with value 'option1' to deselect it at (774, 291) on input[value='option1']
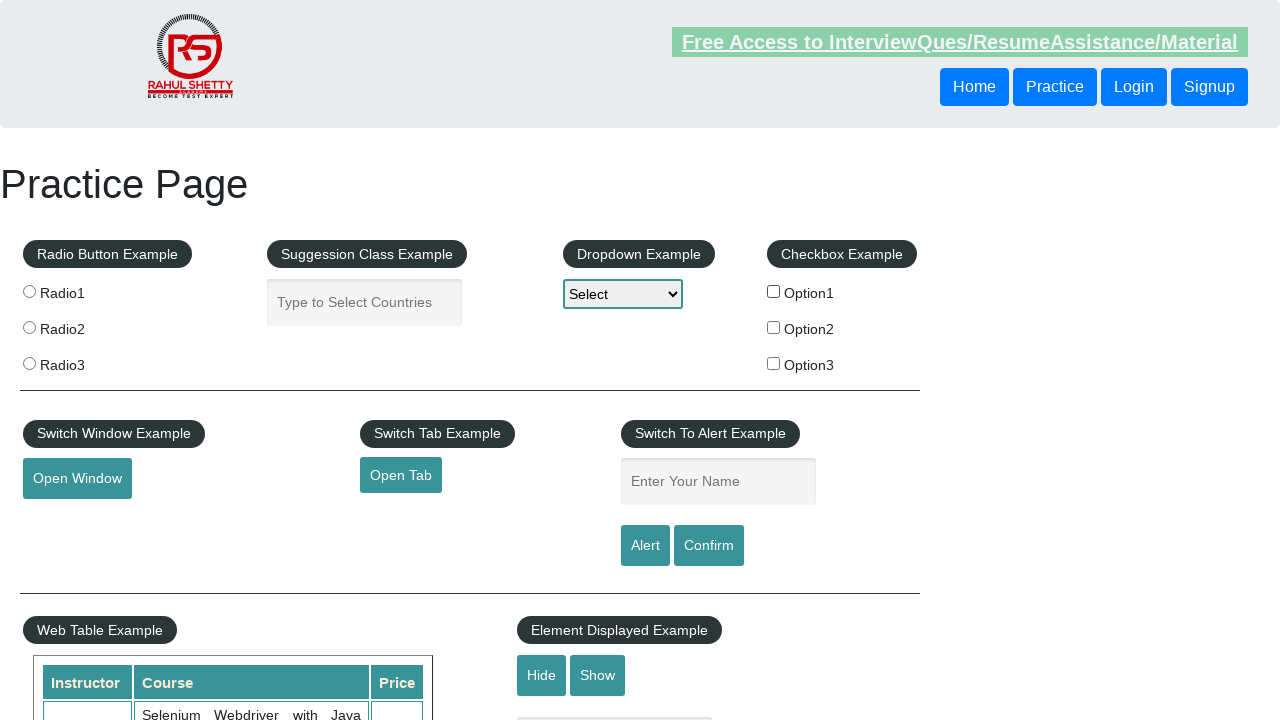

Verified that checkbox 'option1' is deselected
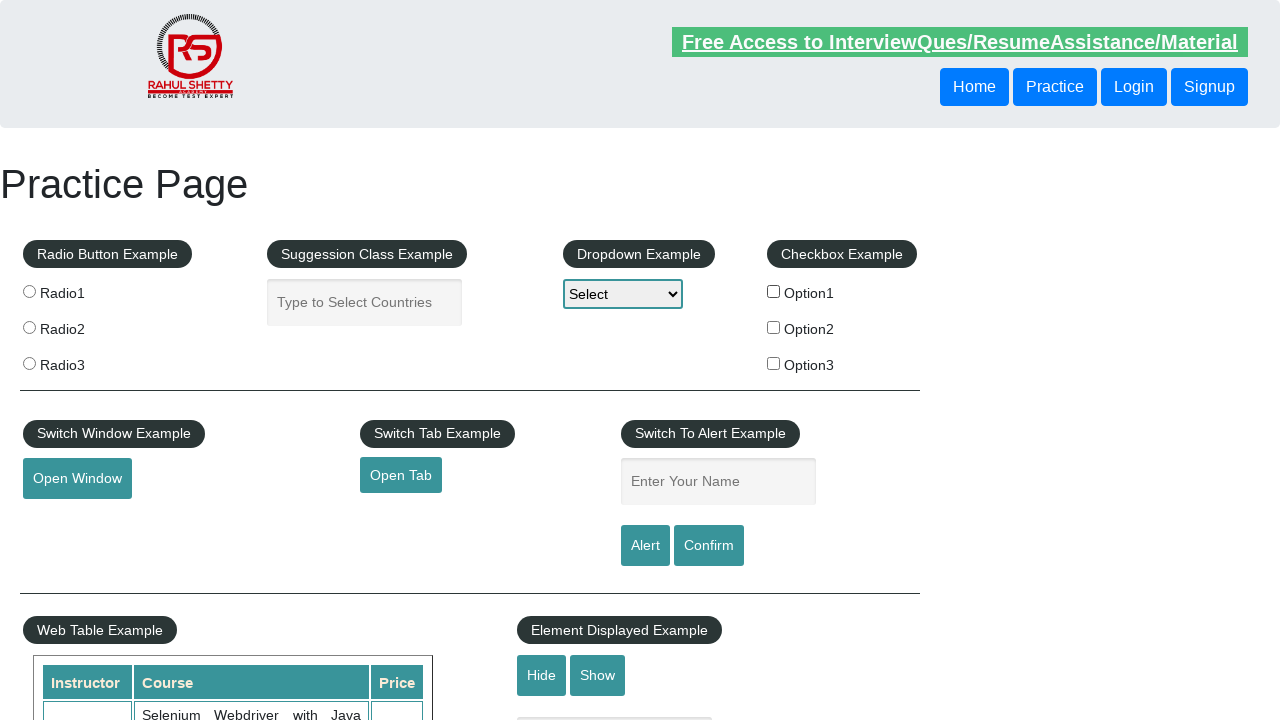

Counted total checkboxes on the page: 3
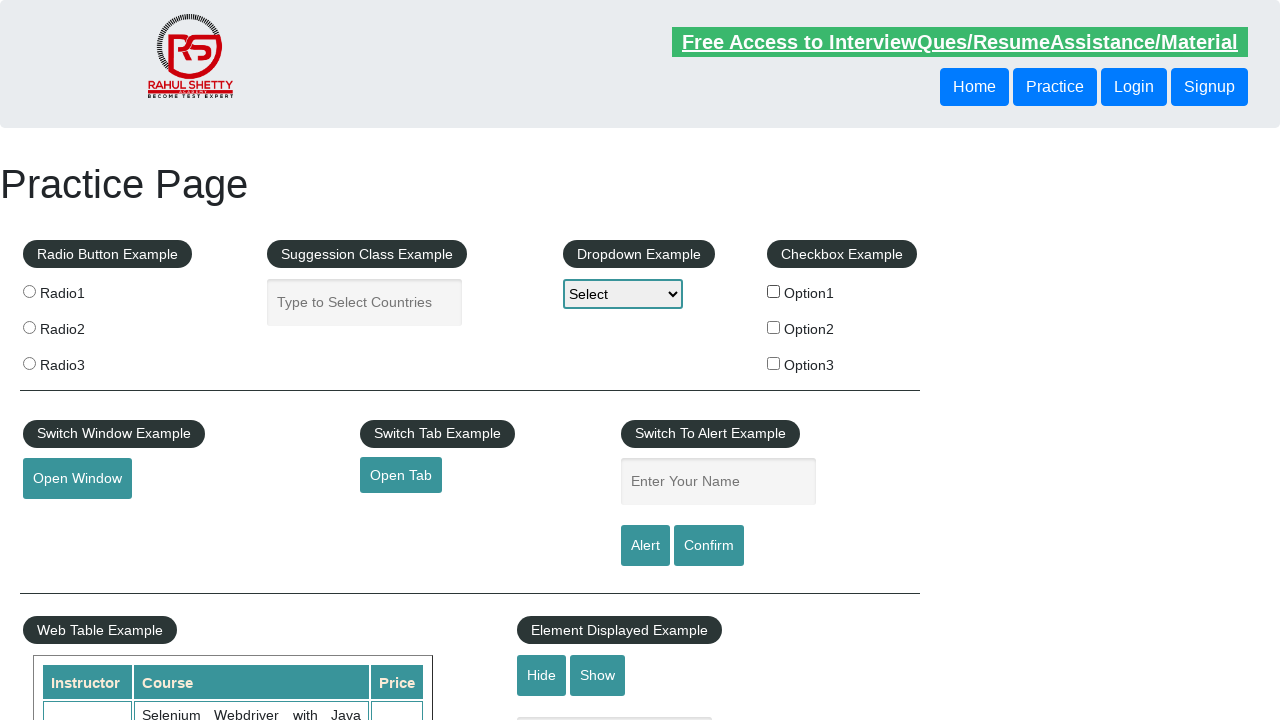

Counted labels in the section: 3
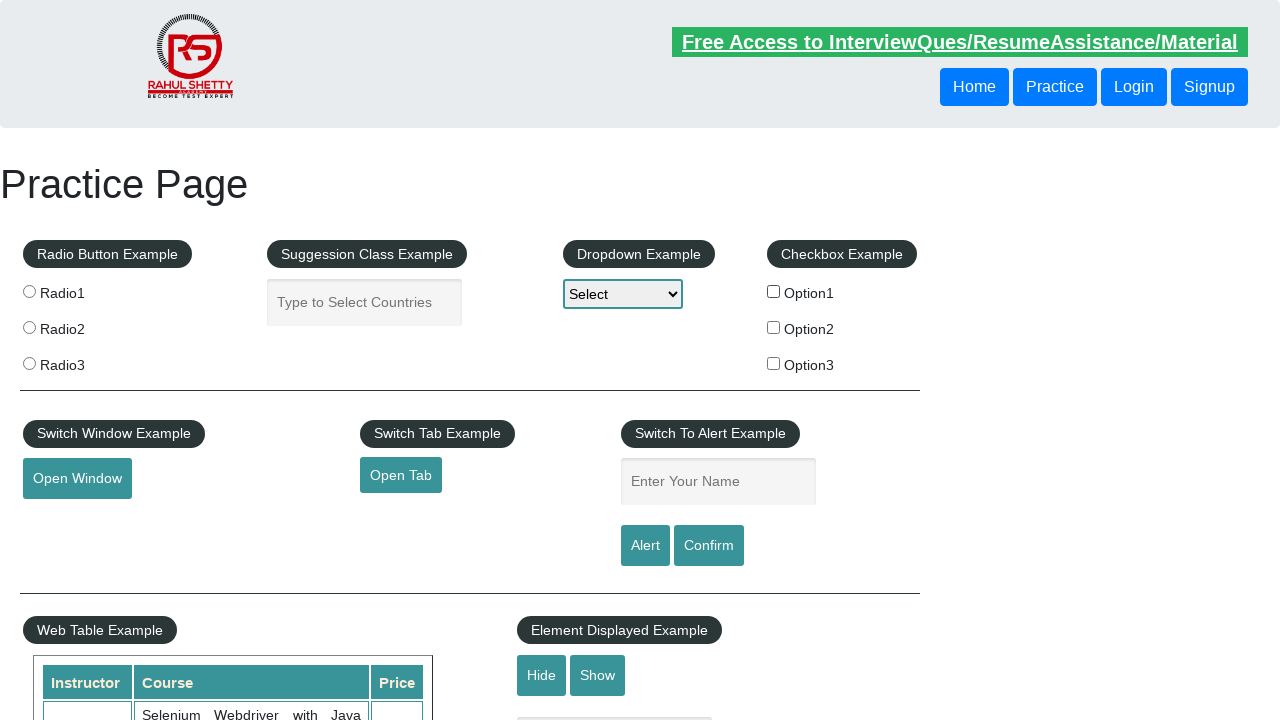

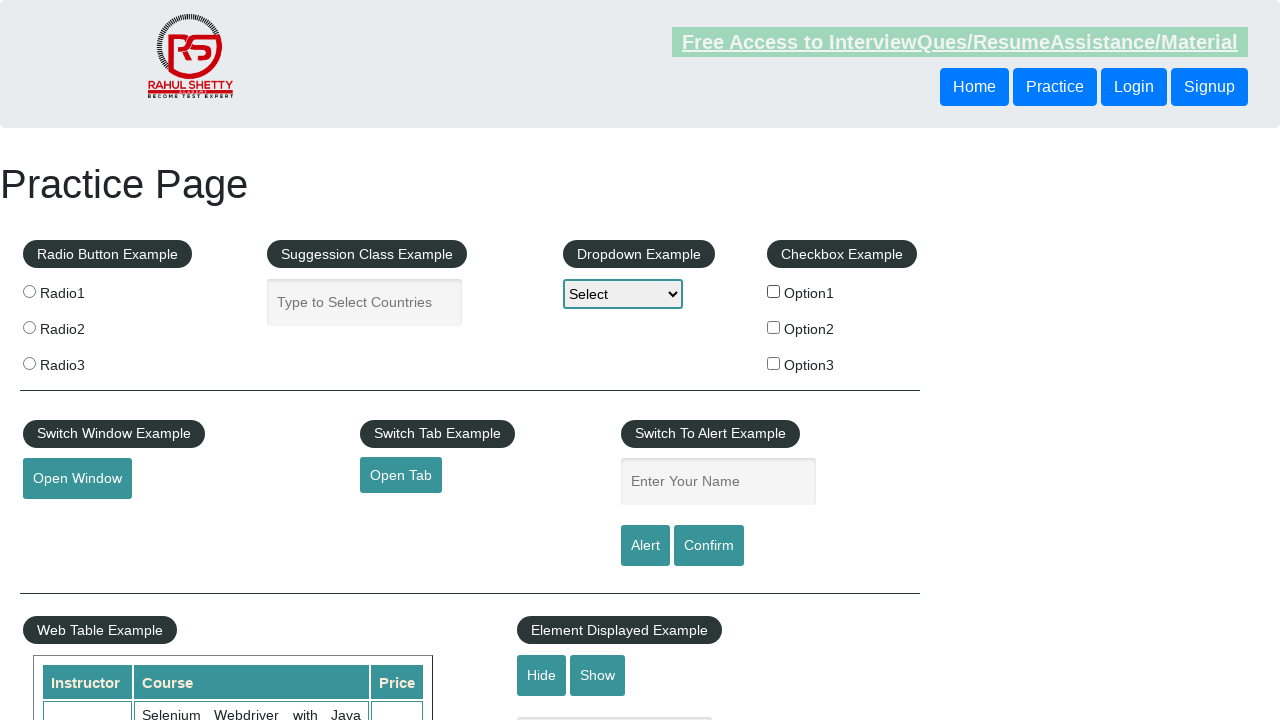